Tests JavaScript alert handling by clicking a button that triggers an alert dialog, reading the alert text, and accepting/dismissing the alert.

Starting URL: http://www.tizag.com/javascriptT/javascriptalert.php

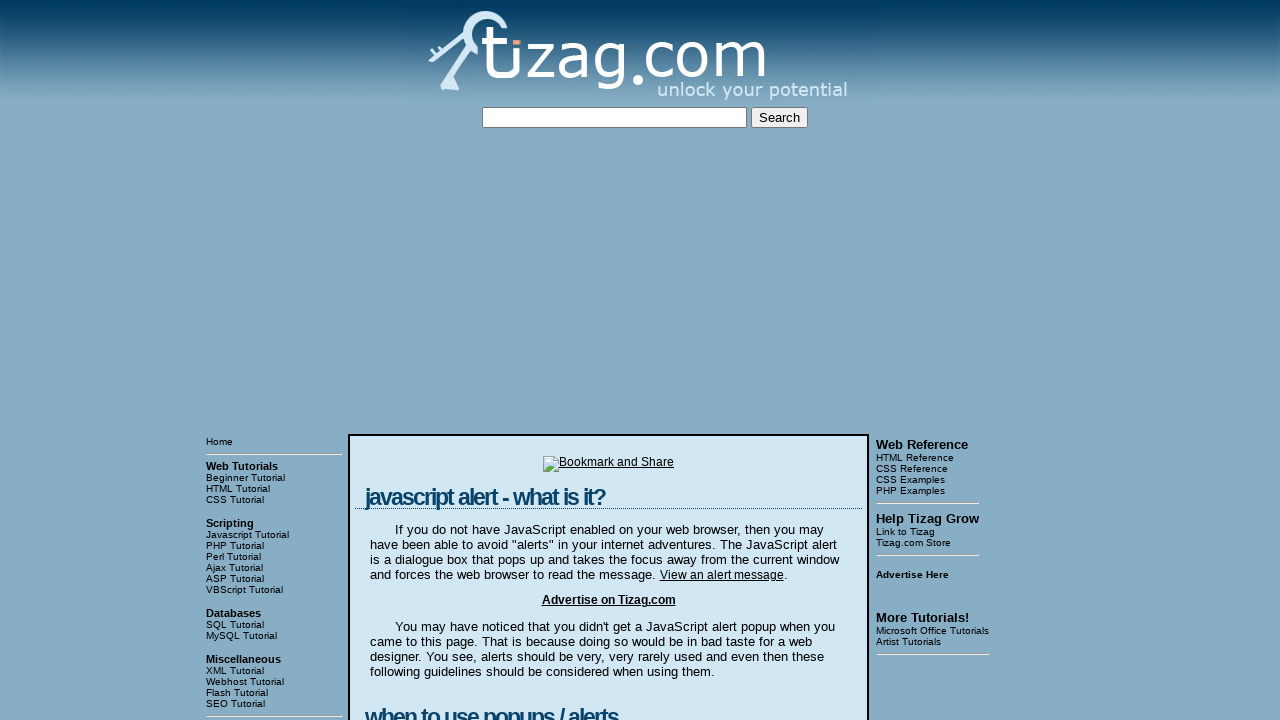

Clicked button to trigger JavaScript alert dialog at (428, 361) on xpath=/html/body/table[3]/tbody/tr[1]/td[2]/table/tbody/tr/td/div[4]/form/input
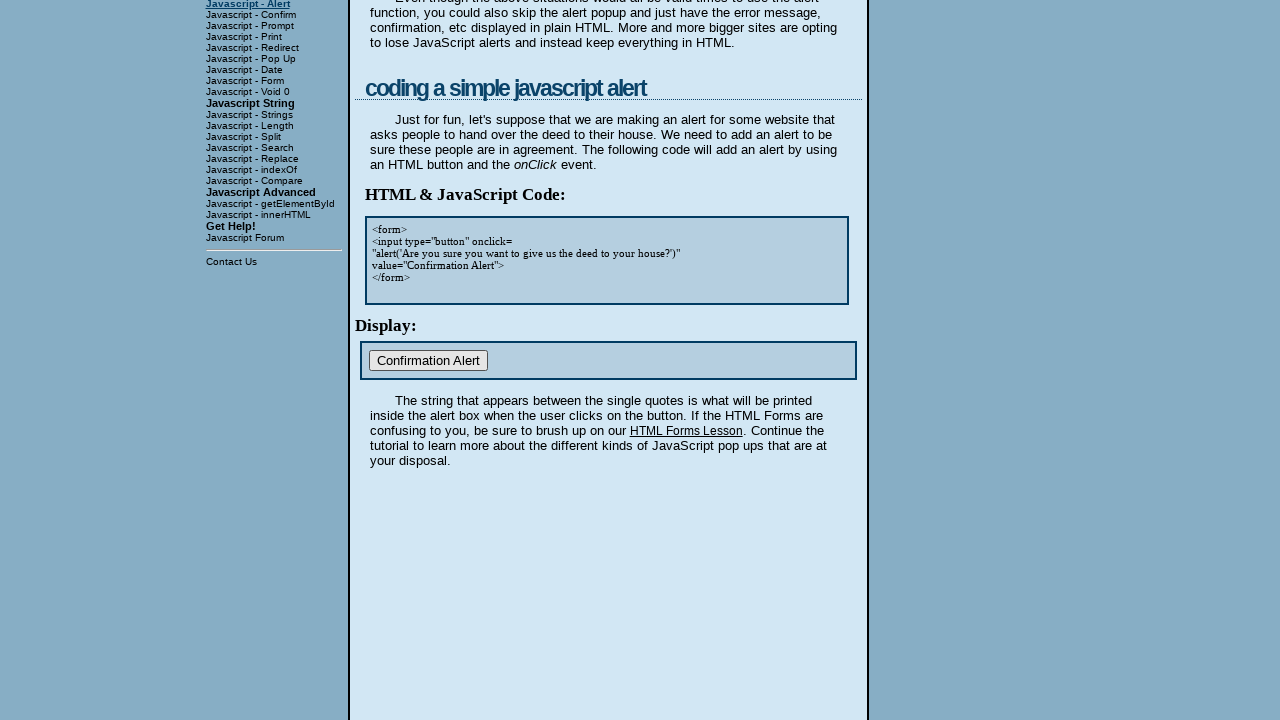

Set up dialog listener to automatically accept alerts
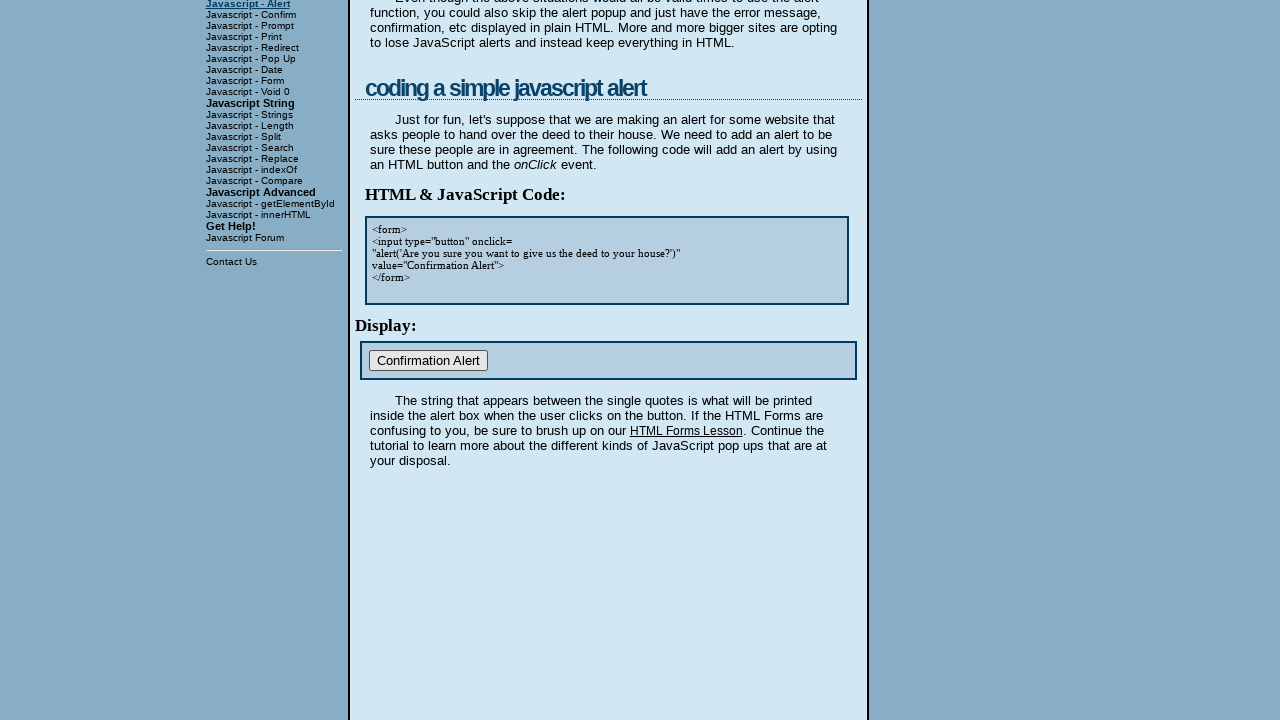

Clicked button again to trigger and handle alert with listener at (428, 361) on xpath=/html/body/table[3]/tbody/tr[1]/td[2]/table/tbody/tr/td/div[4]/form/input
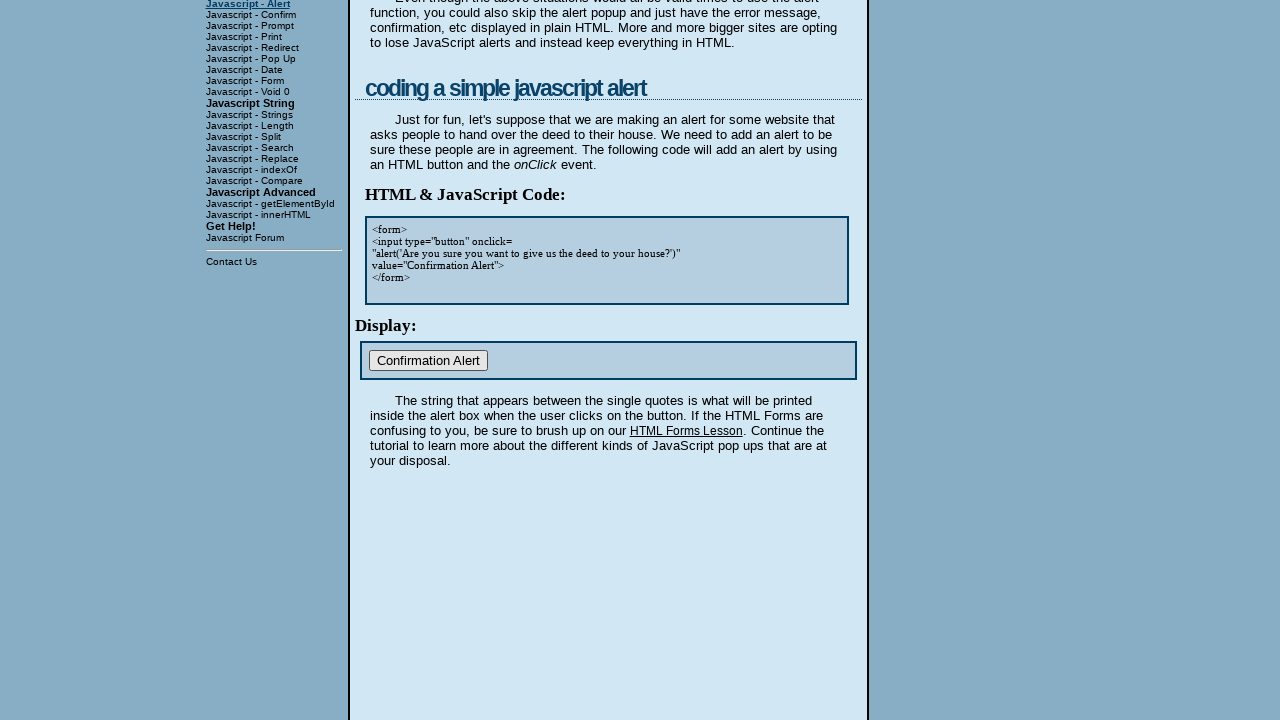

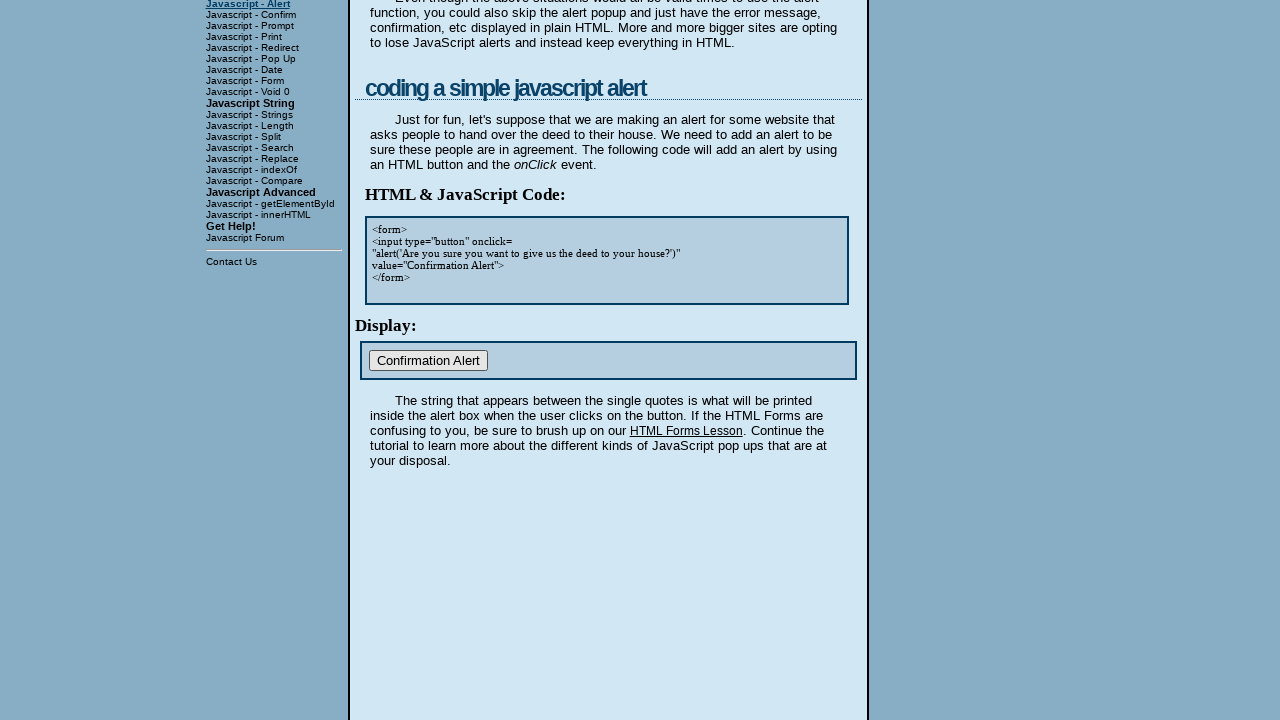